Navigates to YouTube homepage and refreshes the page

Starting URL: https://www.youtube.com/

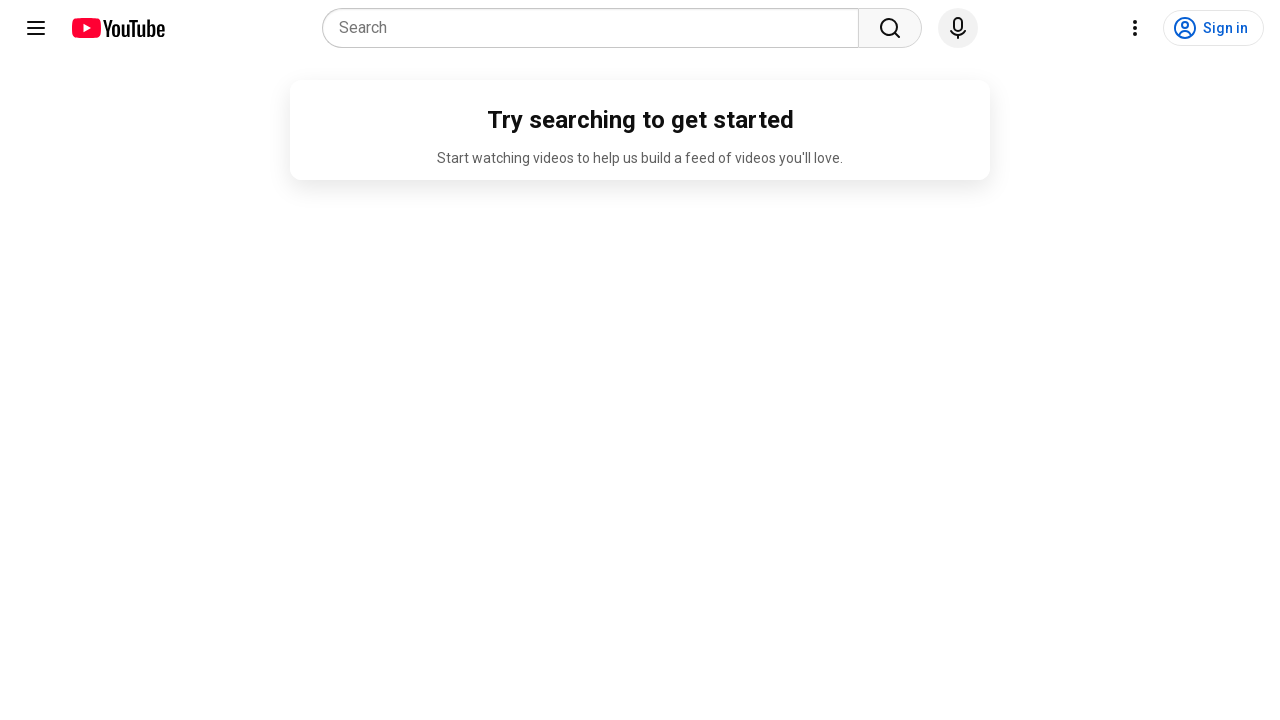

Reloaded YouTube homepage
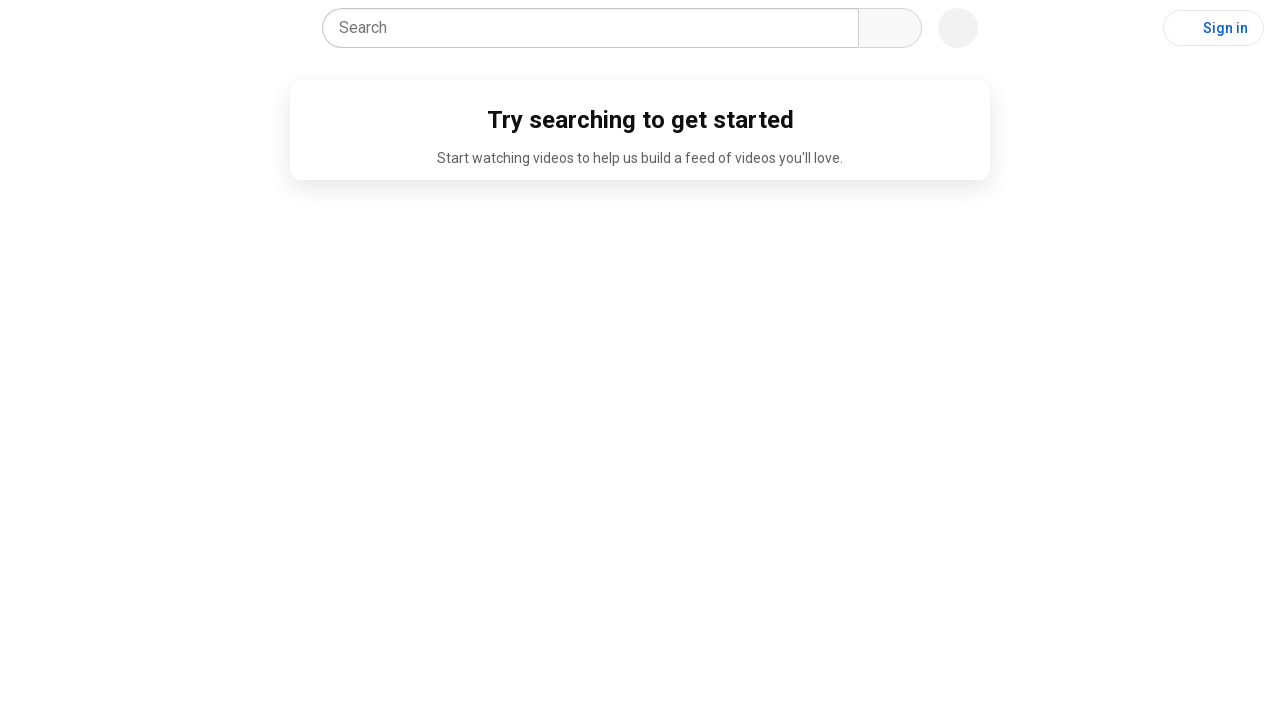

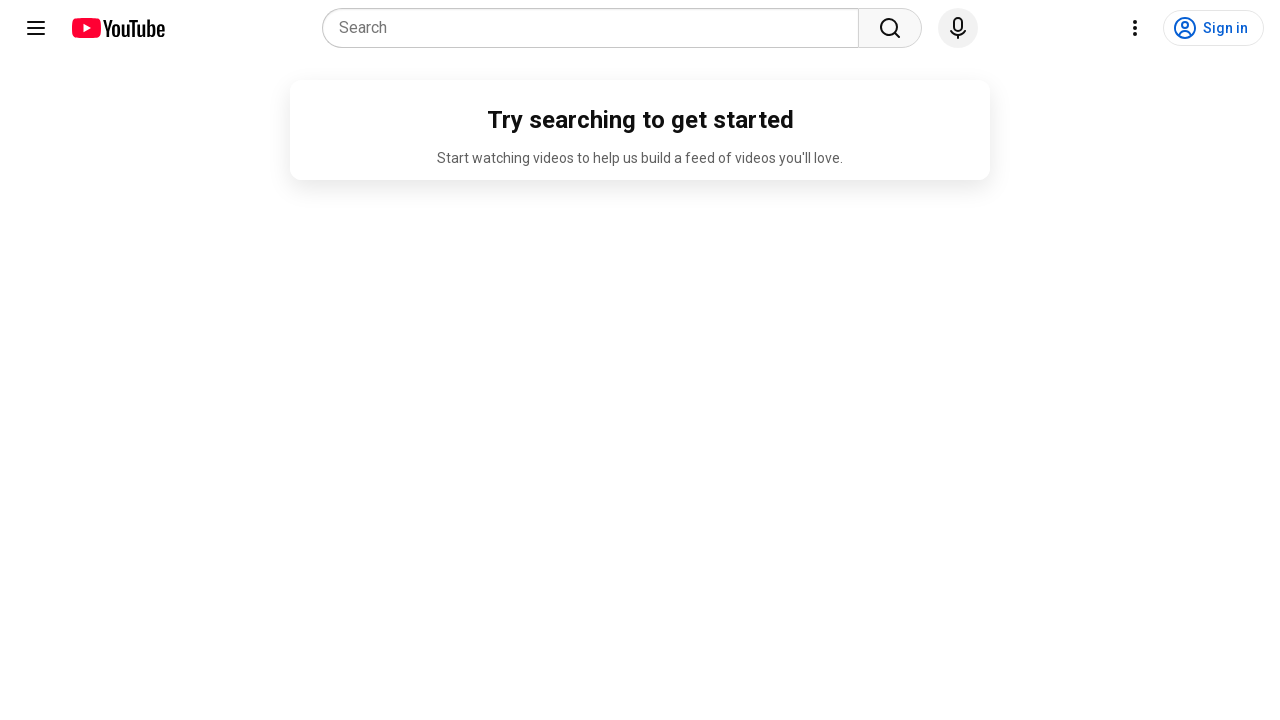